Clicks on the per page dropdown and verifies the available options (10, 20, 50)

Starting URL: https://ngl.cengage.com/catalog/science

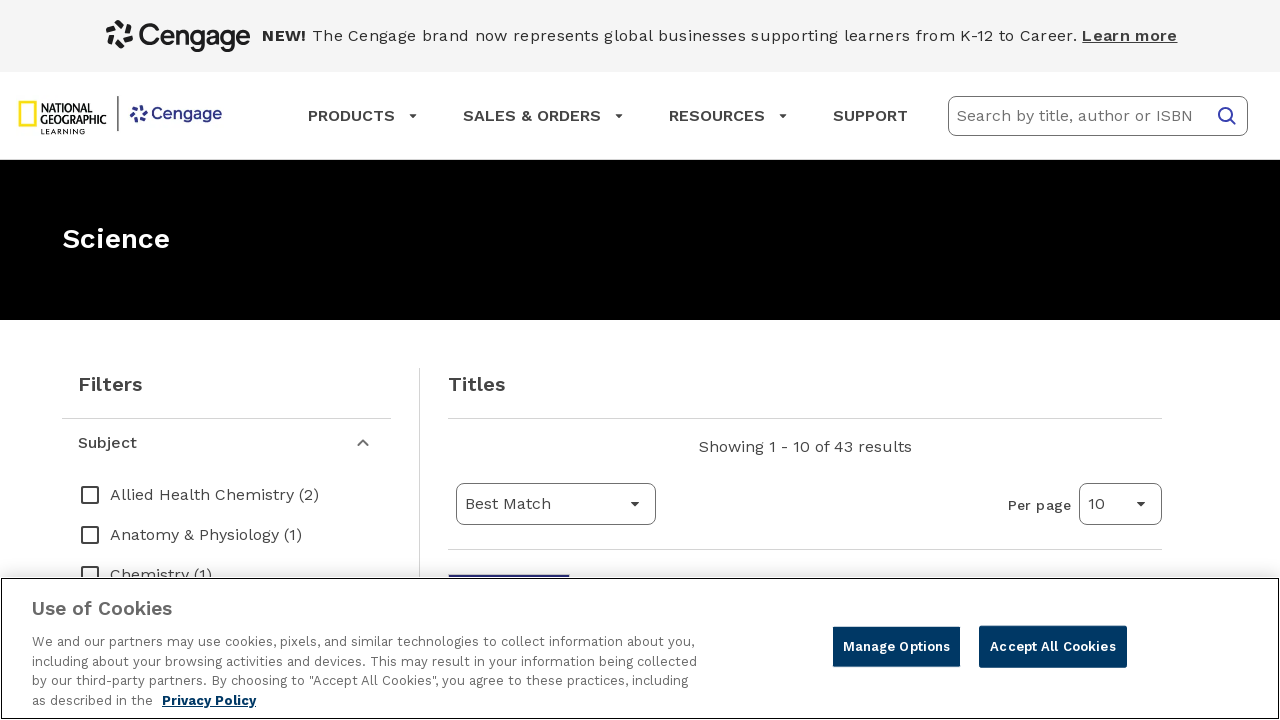

Waited for per page dropdown showing '10' to be present
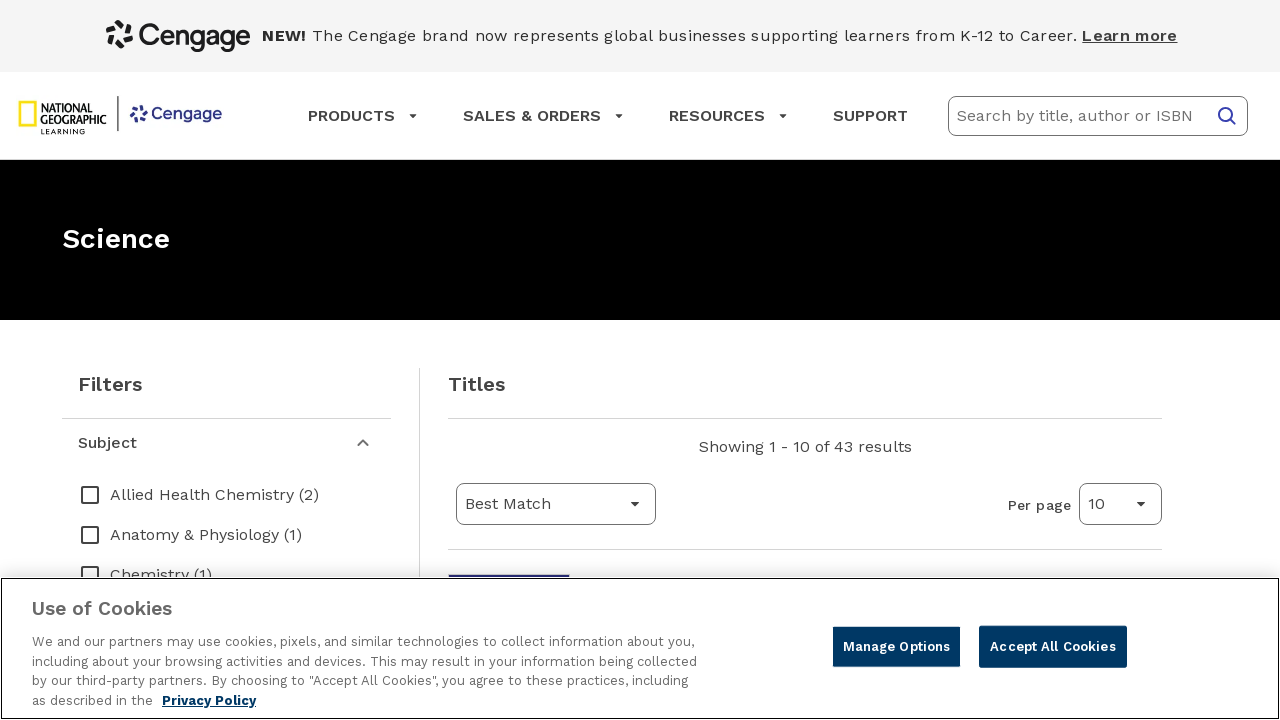

Clicked on per page dropdown to open options at (1106, 504) on span:text('10')
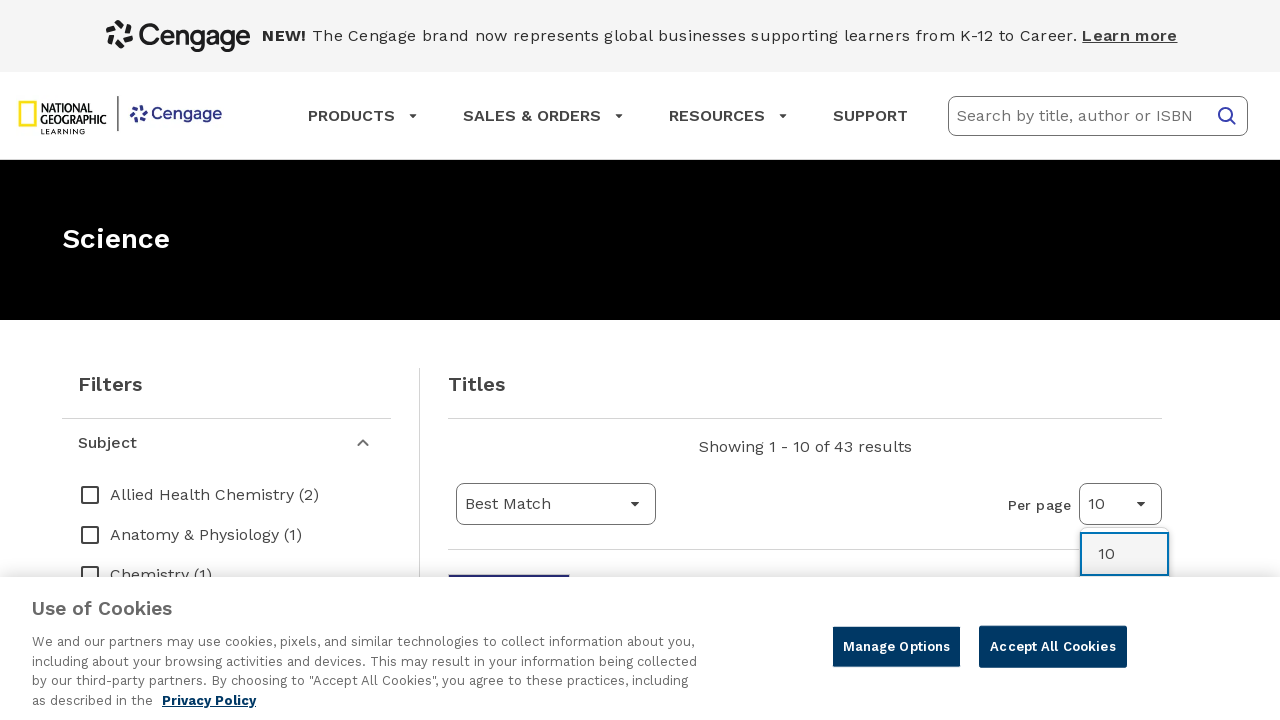

Verified dropdown options (10, 20, 50) are available
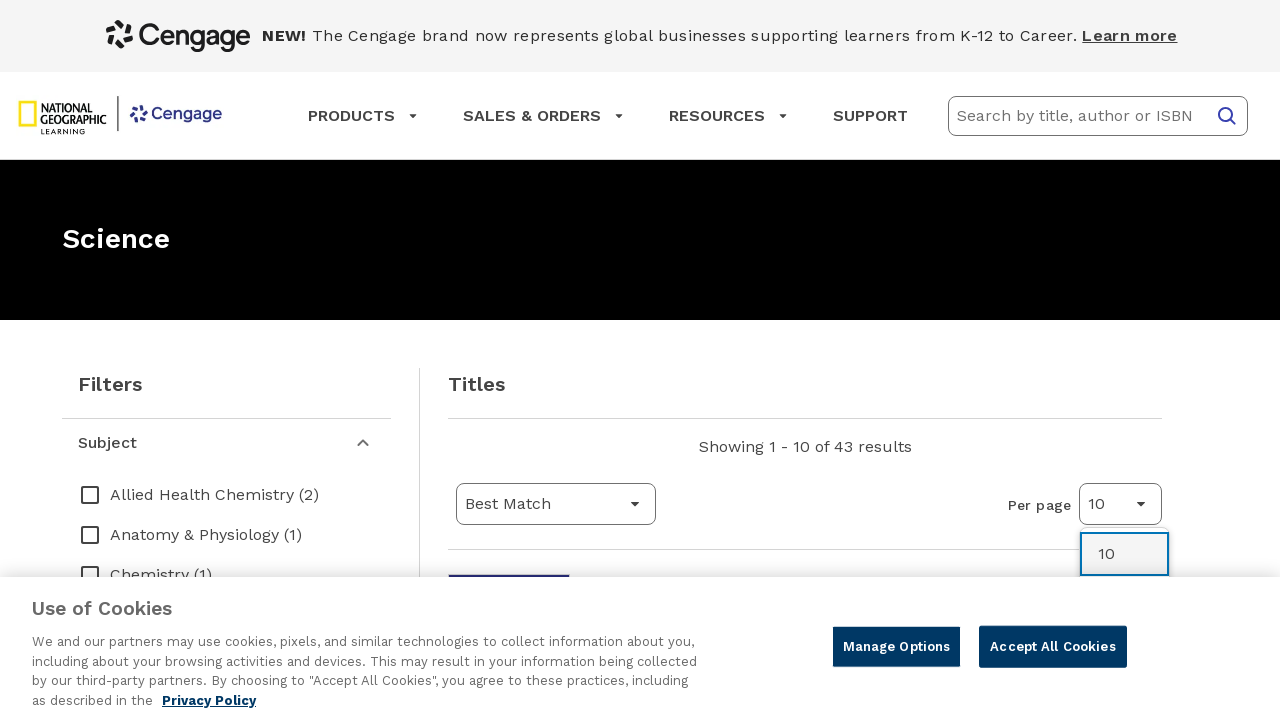

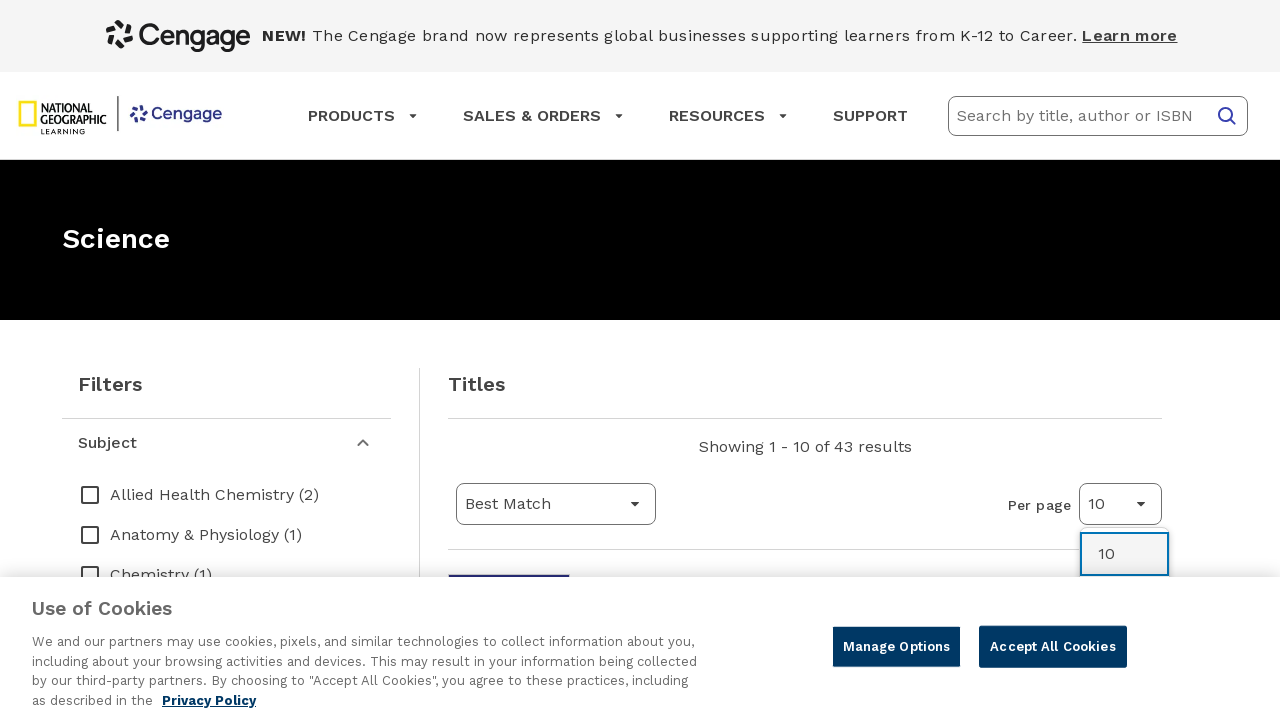